Tests filtering to show only active (incomplete) todo items

Starting URL: https://demo.playwright.dev/todomvc

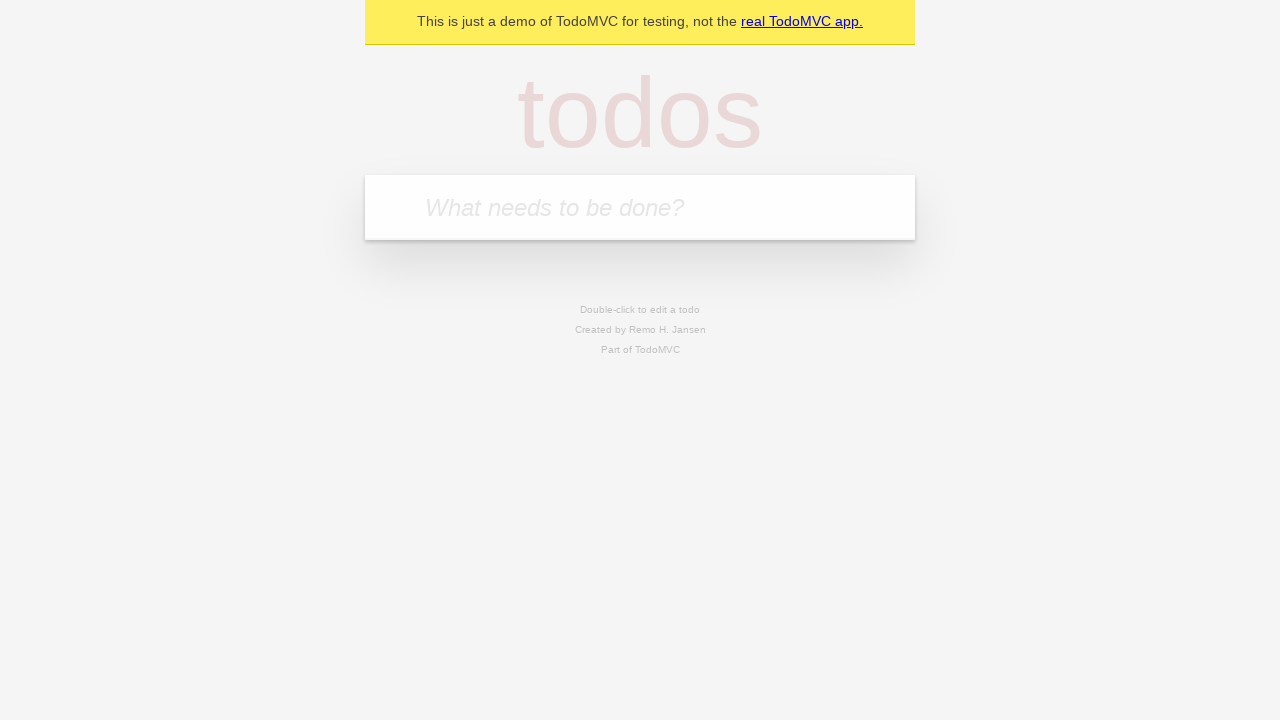

Filled todo input with 'buy some cheese' on internal:attr=[placeholder="What needs to be done?"i]
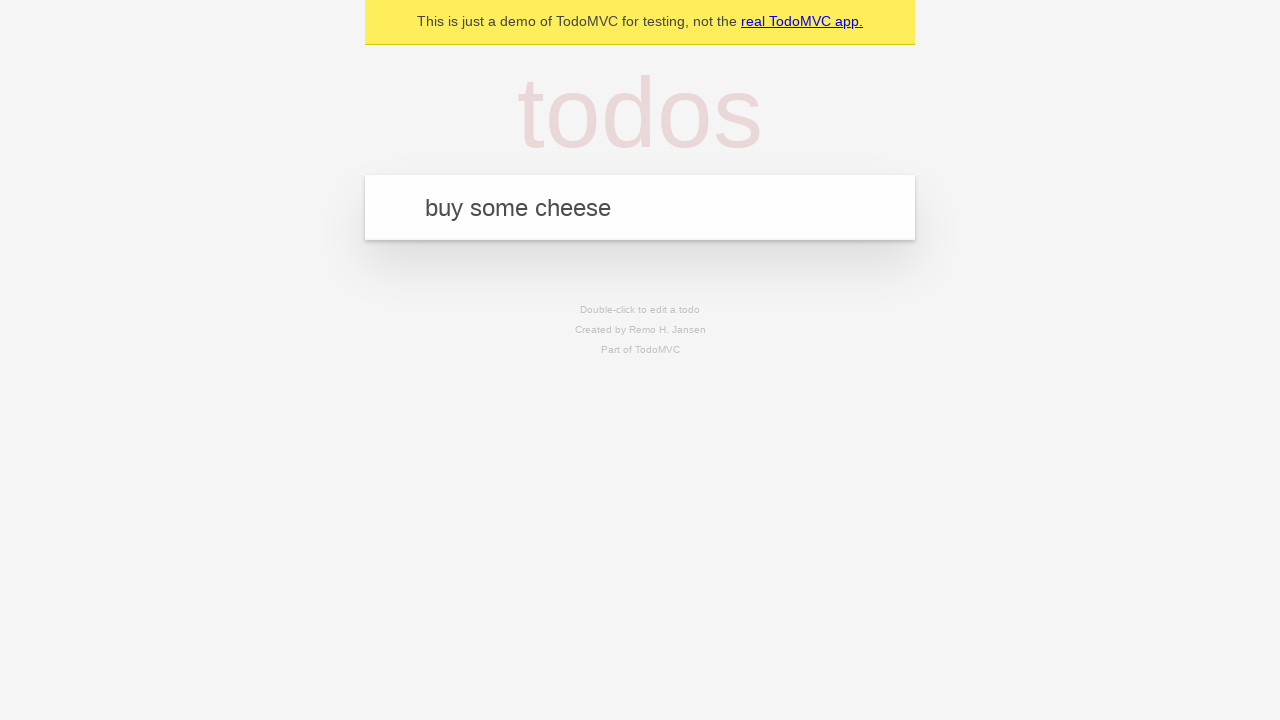

Pressed Enter to create first todo item on internal:attr=[placeholder="What needs to be done?"i]
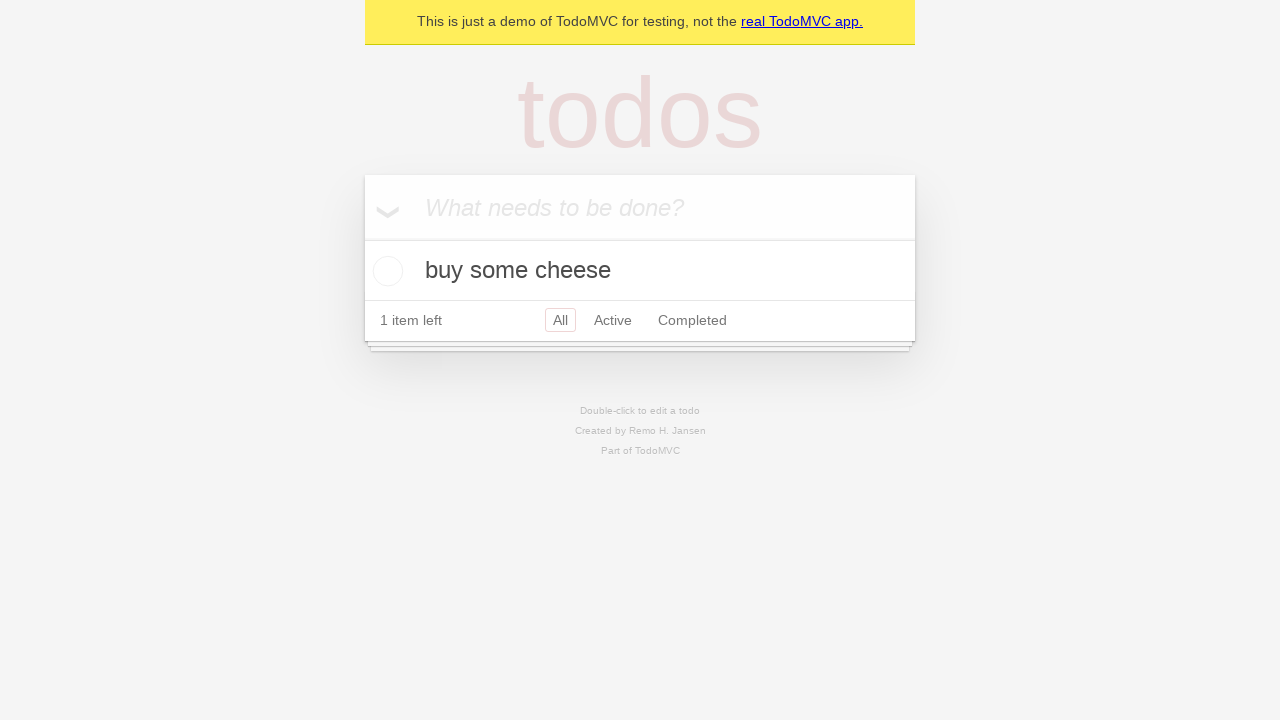

Filled todo input with 'feed the cat' on internal:attr=[placeholder="What needs to be done?"i]
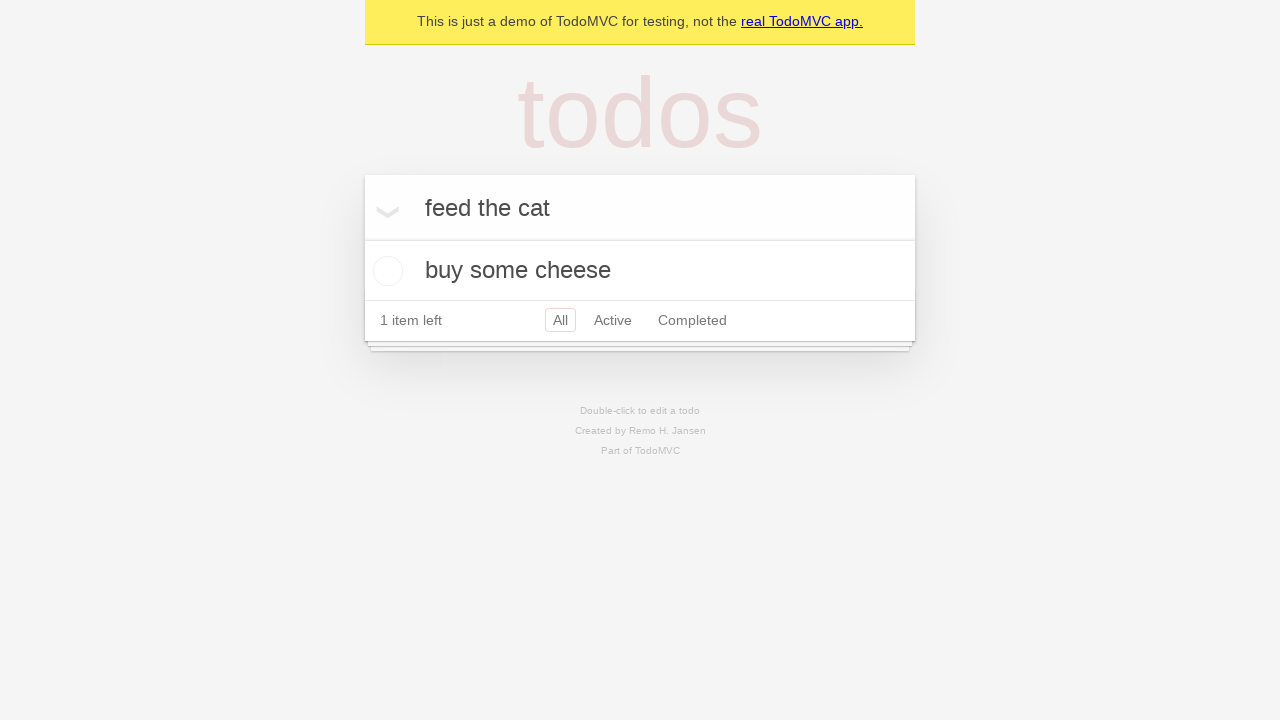

Pressed Enter to create second todo item on internal:attr=[placeholder="What needs to be done?"i]
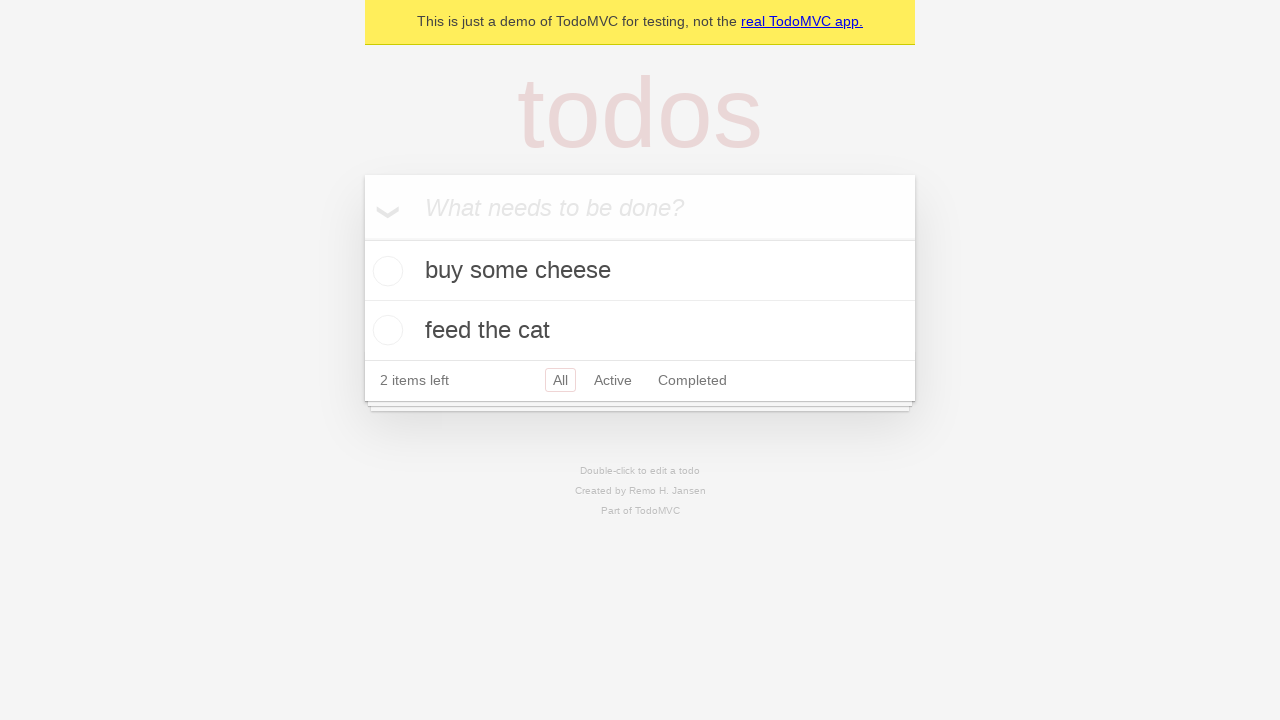

Filled todo input with 'book a doctors appointment' on internal:attr=[placeholder="What needs to be done?"i]
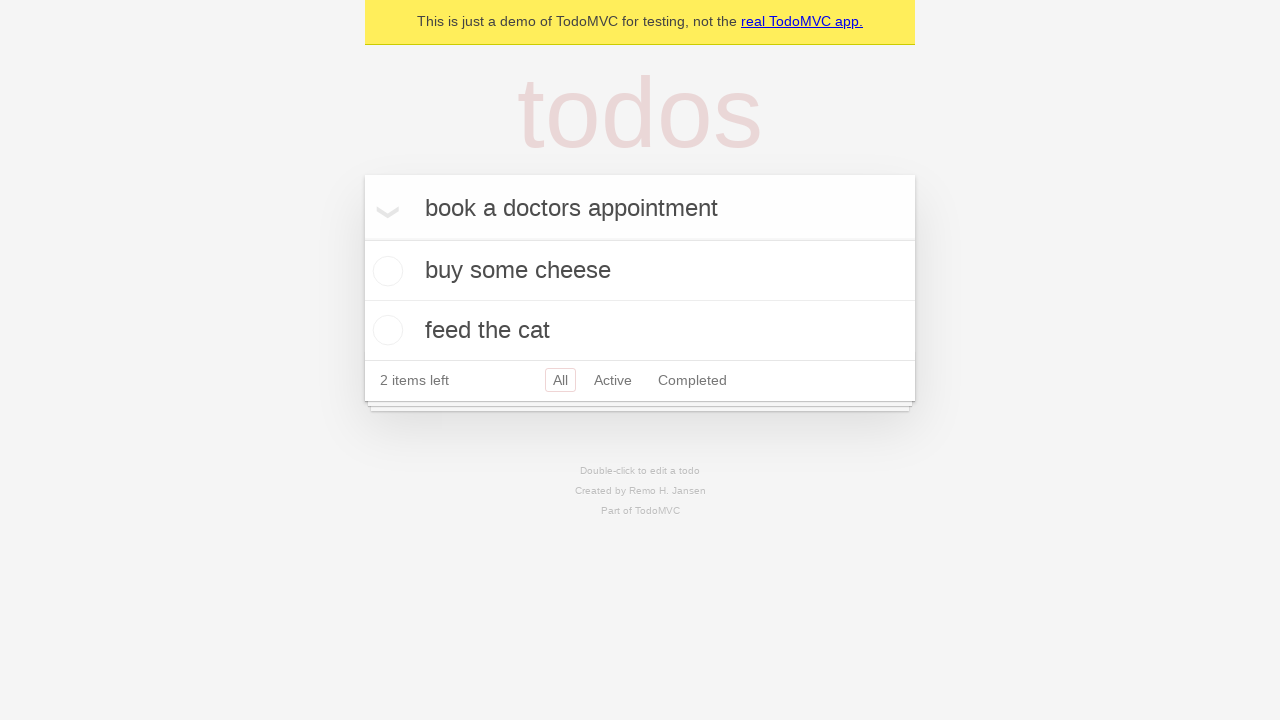

Pressed Enter to create third todo item on internal:attr=[placeholder="What needs to be done?"i]
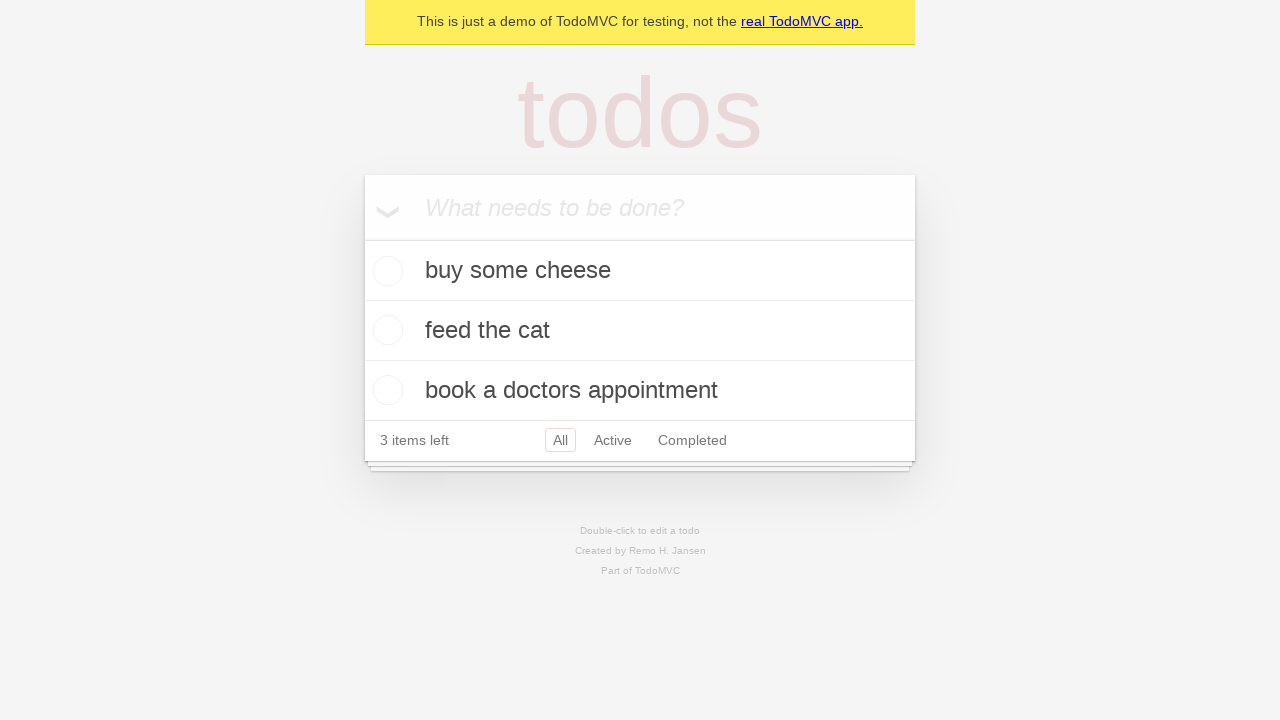

Waited for todo items to be rendered
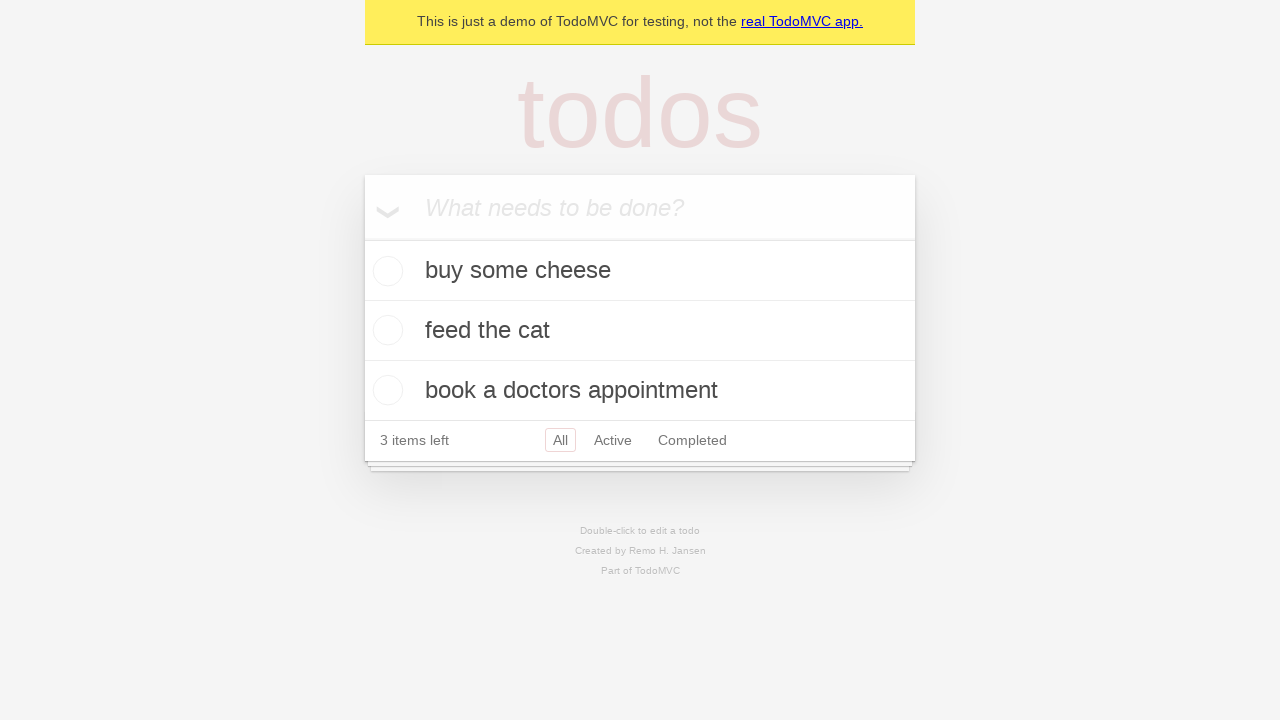

Marked second todo item 'feed the cat' as complete at (385, 330) on internal:testid=[data-testid="todo-item"s] >> nth=1 >> internal:role=checkbox
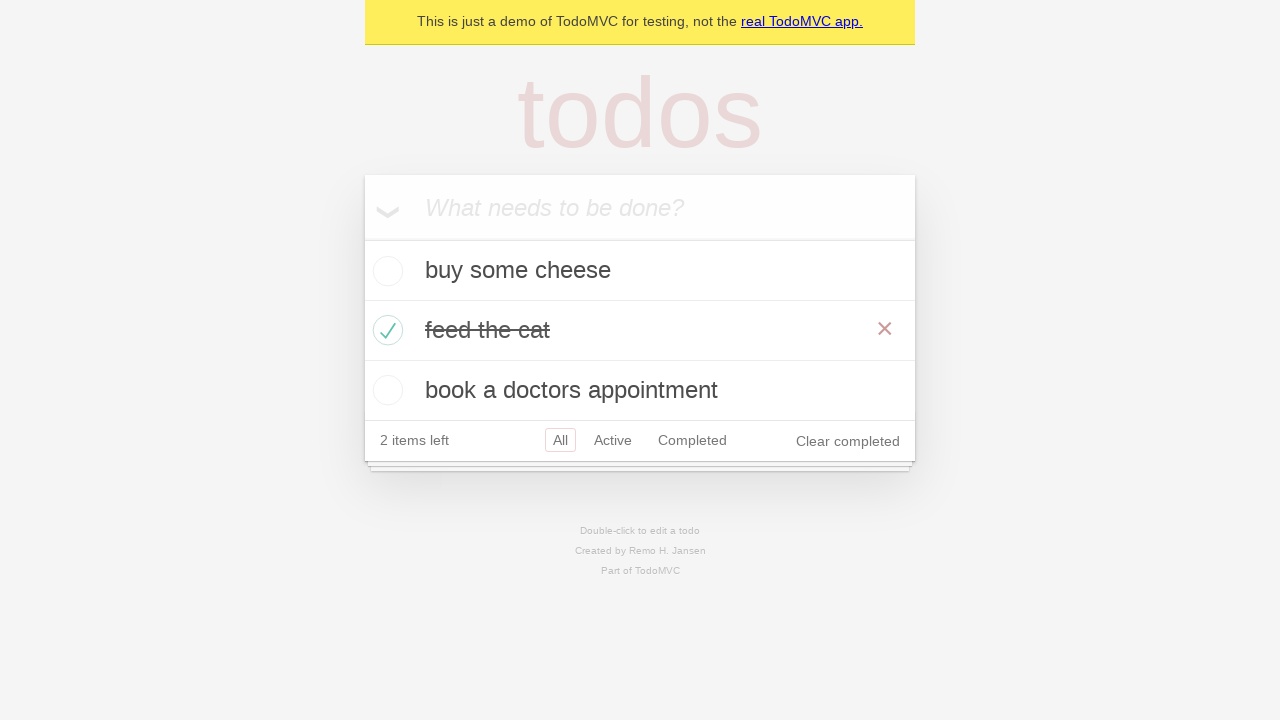

Clicked Active filter to display only incomplete todo items at (613, 440) on internal:role=link[name="Active"i]
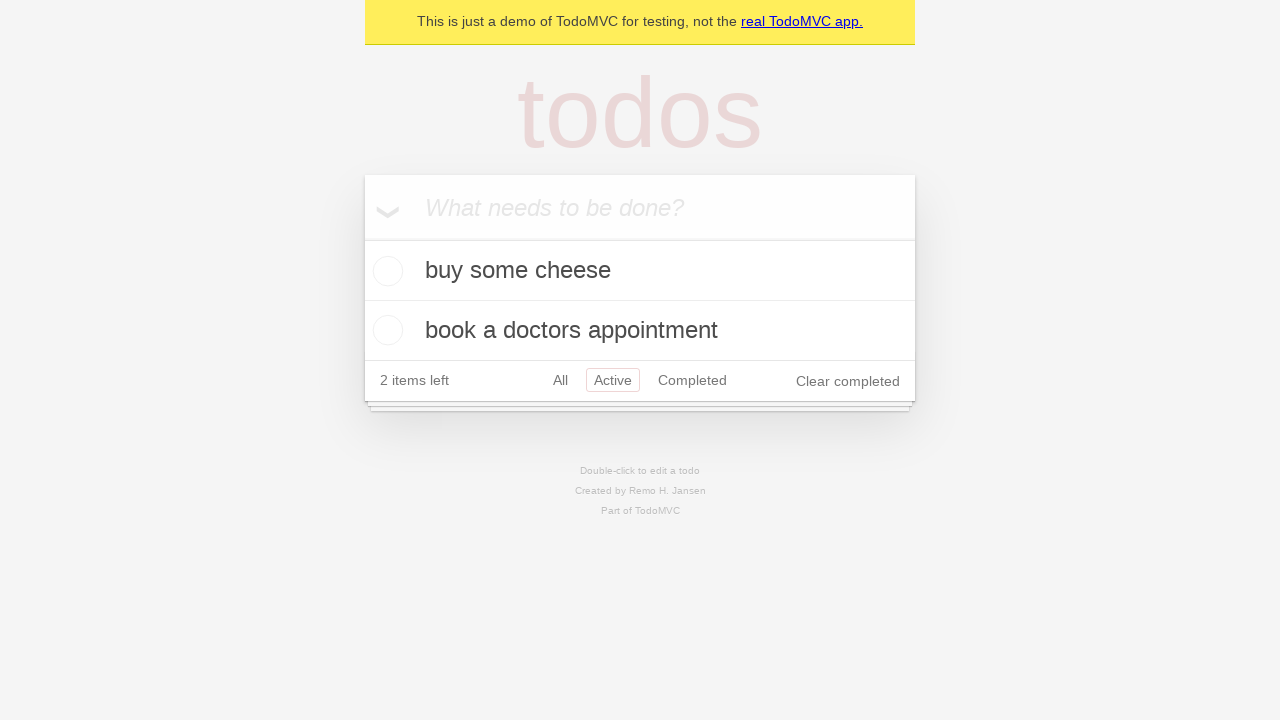

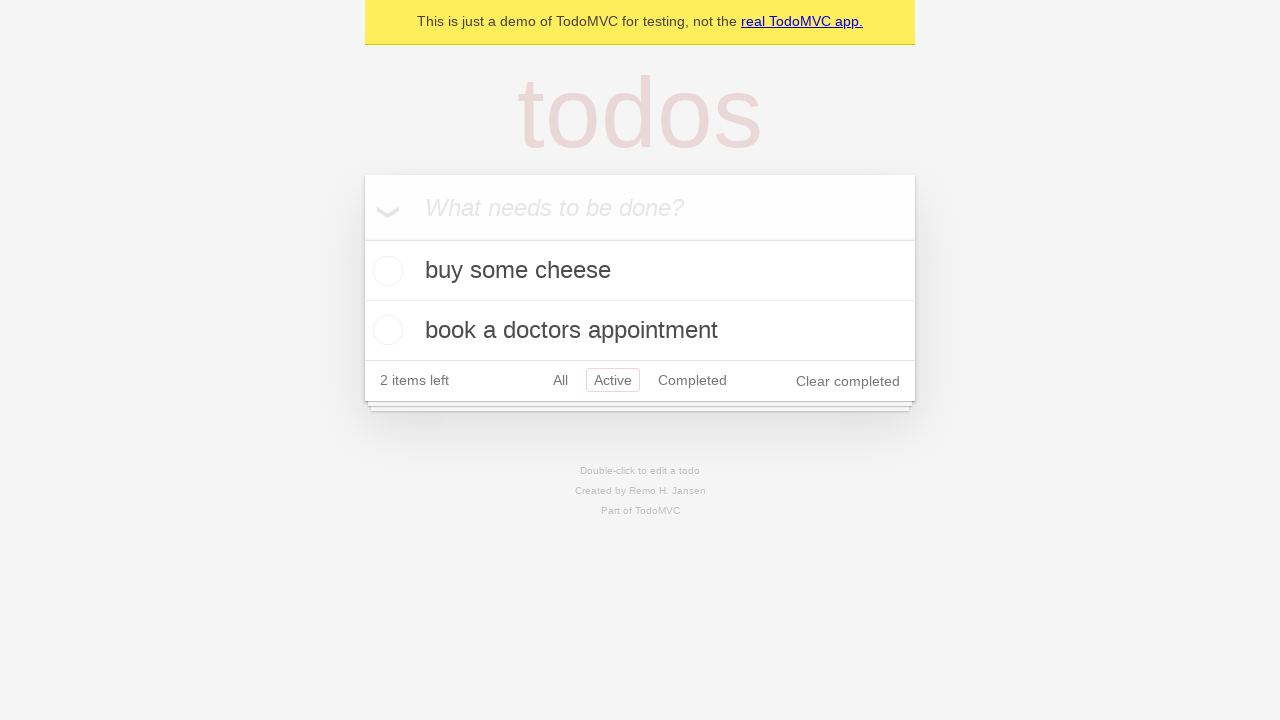